Navigates to a tables demo page and verifies that the table with data is displayed and contains expected elements

Starting URL: http://theinternet.przyklady.javastart.pl/tables

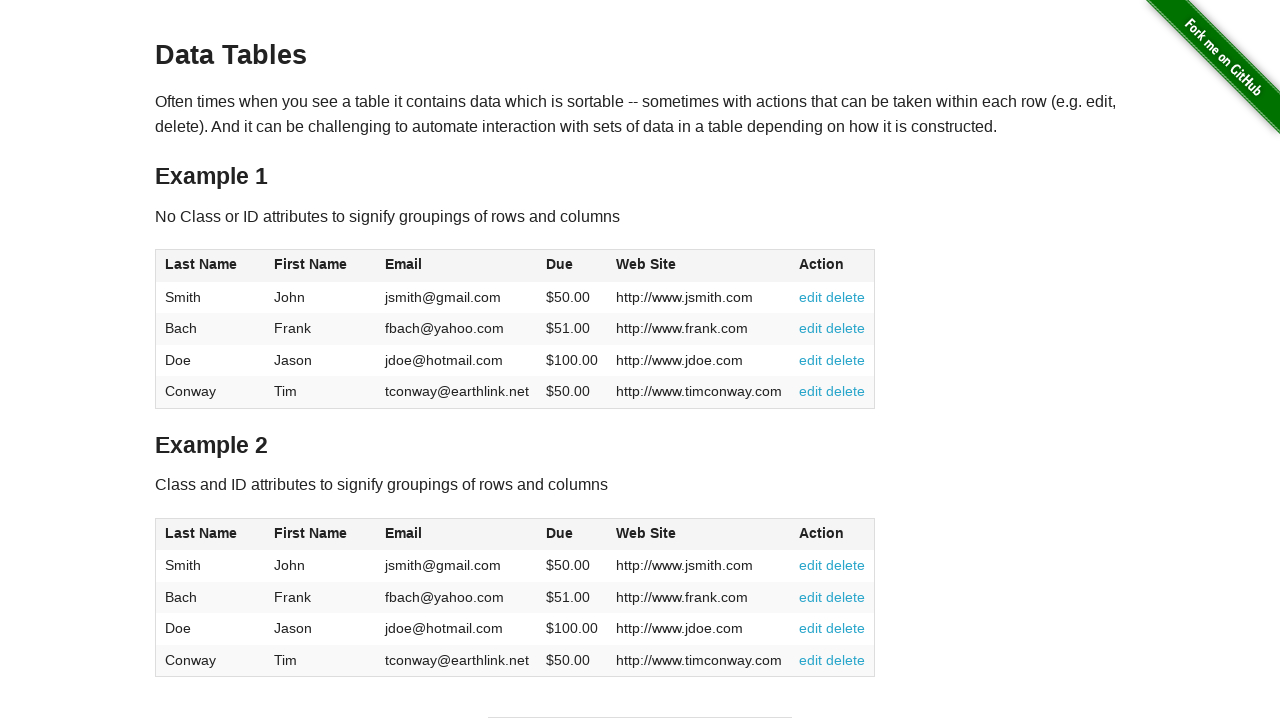

Waited for table #table1 to be present on the page
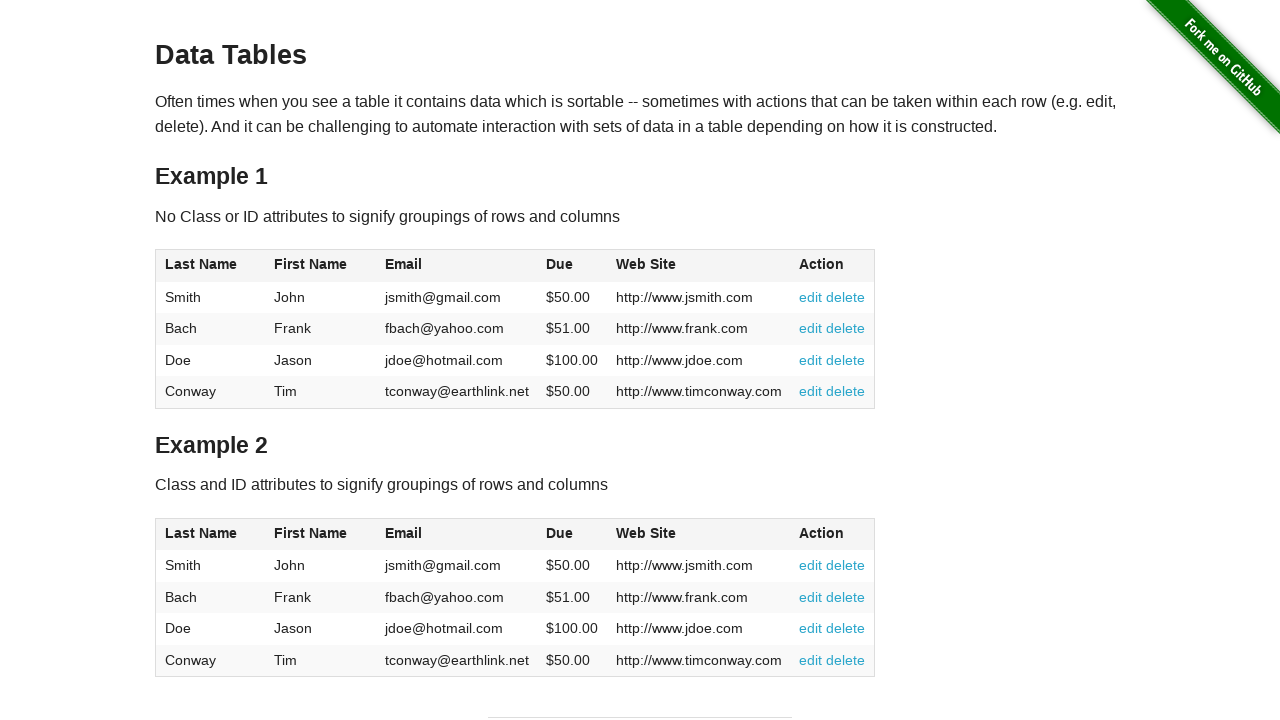

Verified table has header columns
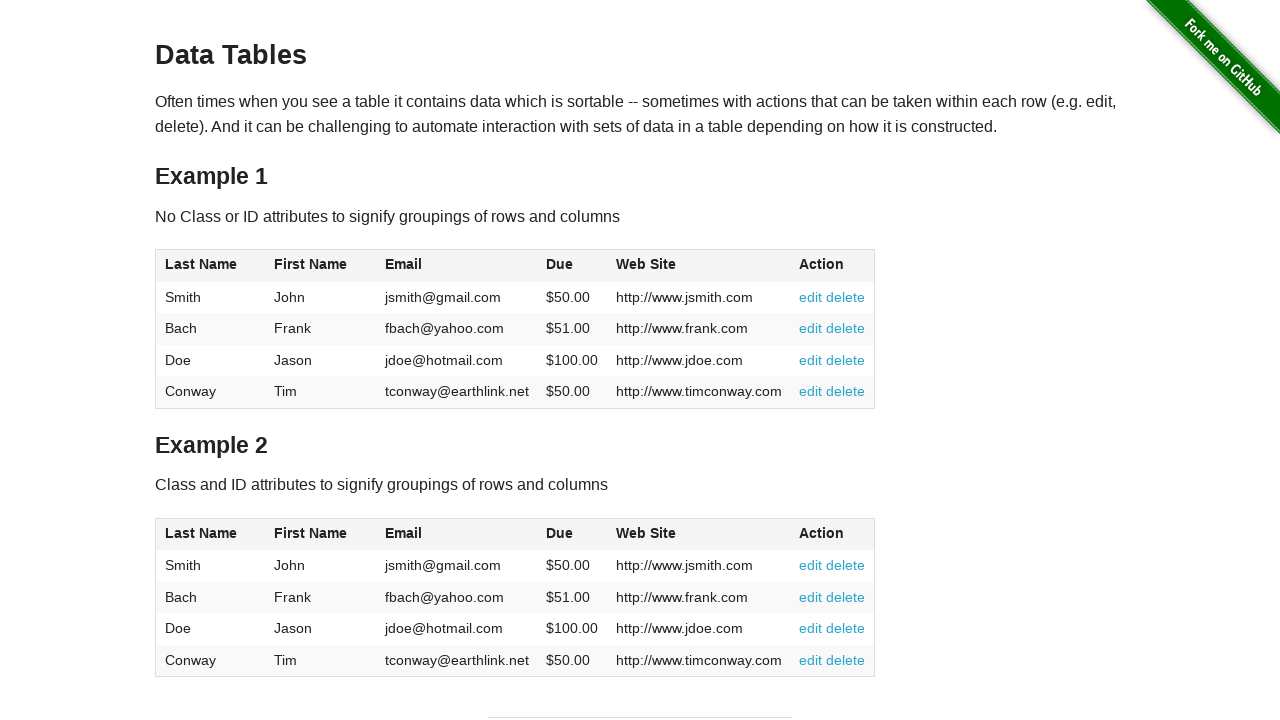

Verified table has data rows in tbody
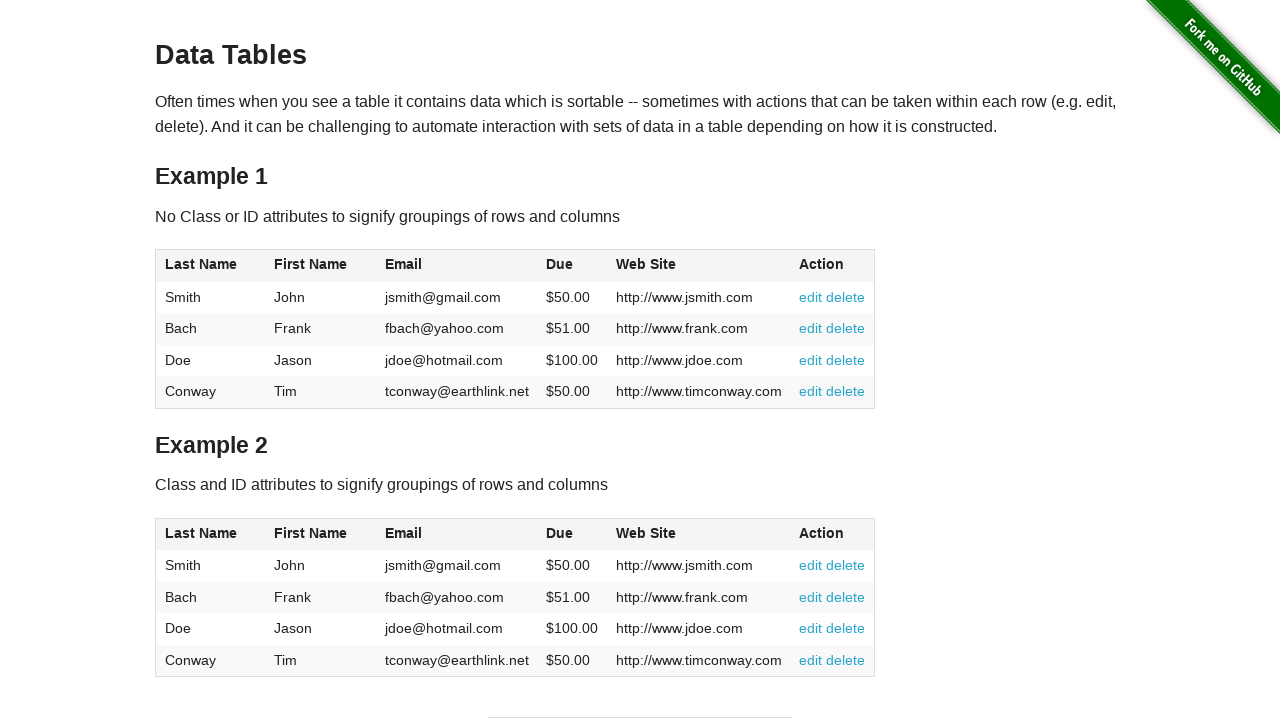

Clicked on first table header column at (210, 266) on #table1 thead th:first-child
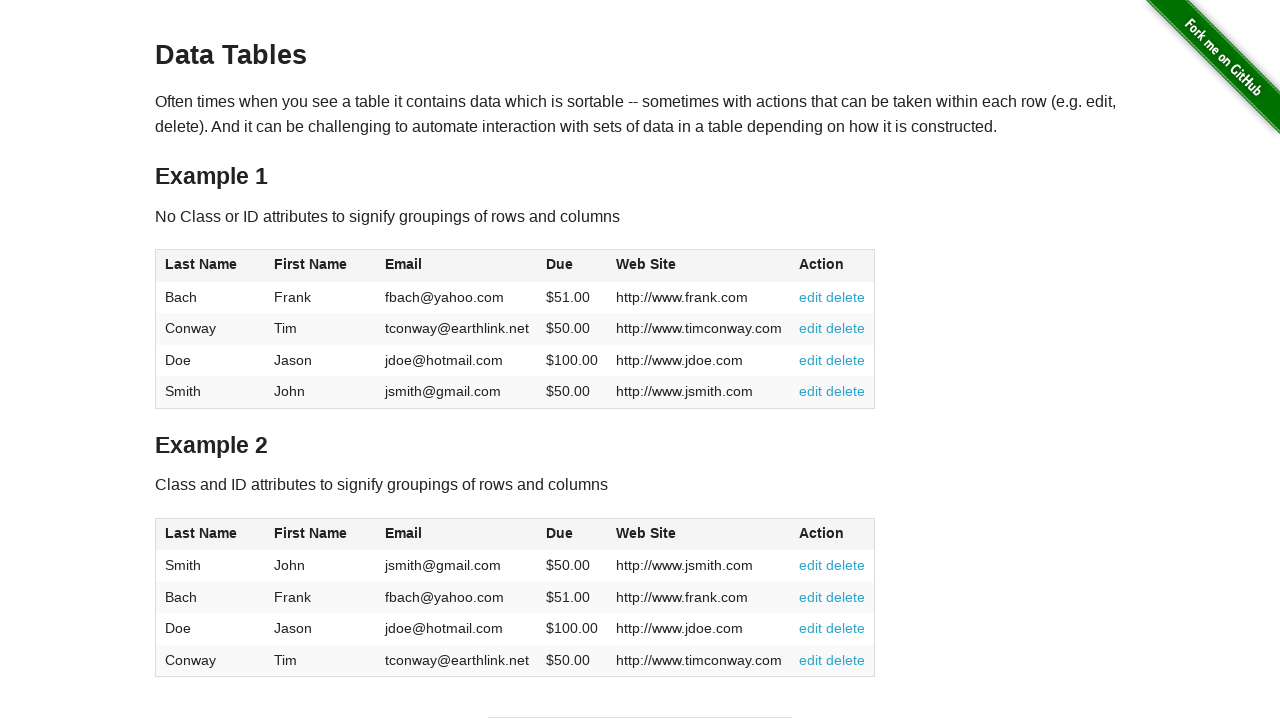

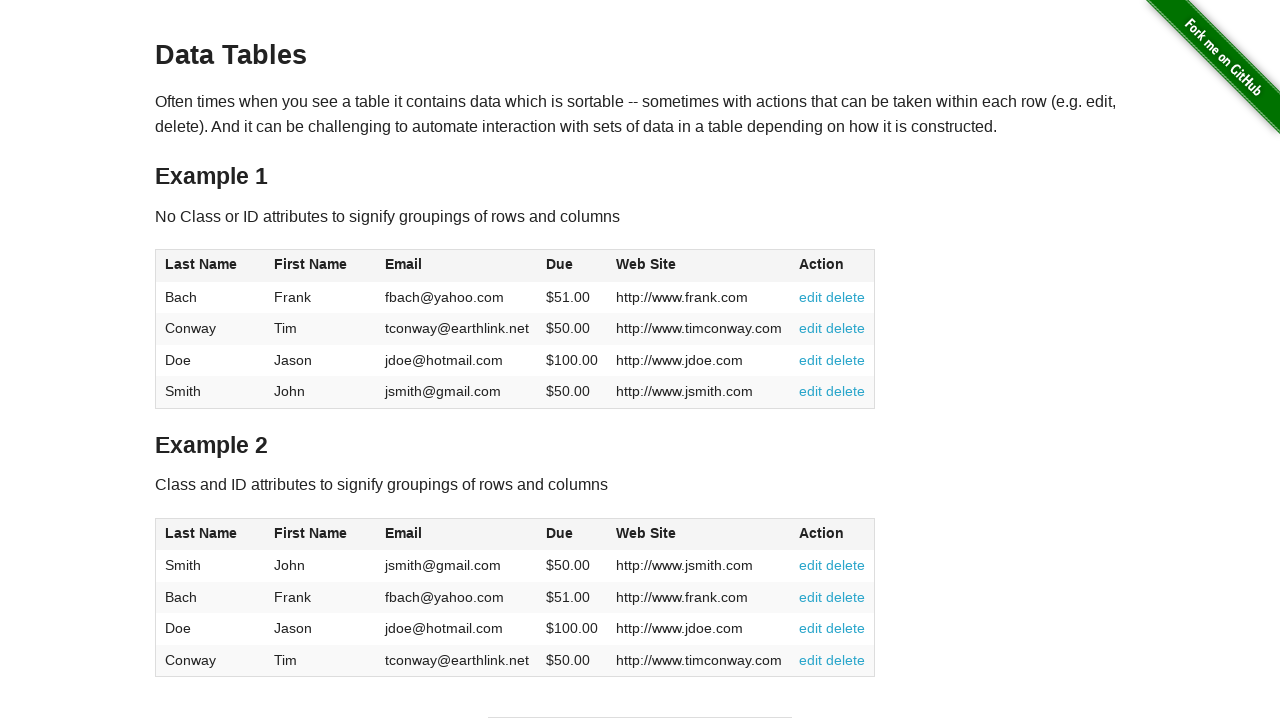